Clicks submit button without filling form and verifies error message

Starting URL: http://www.99-bottles-of-beer.net/submitnewlanguage.html

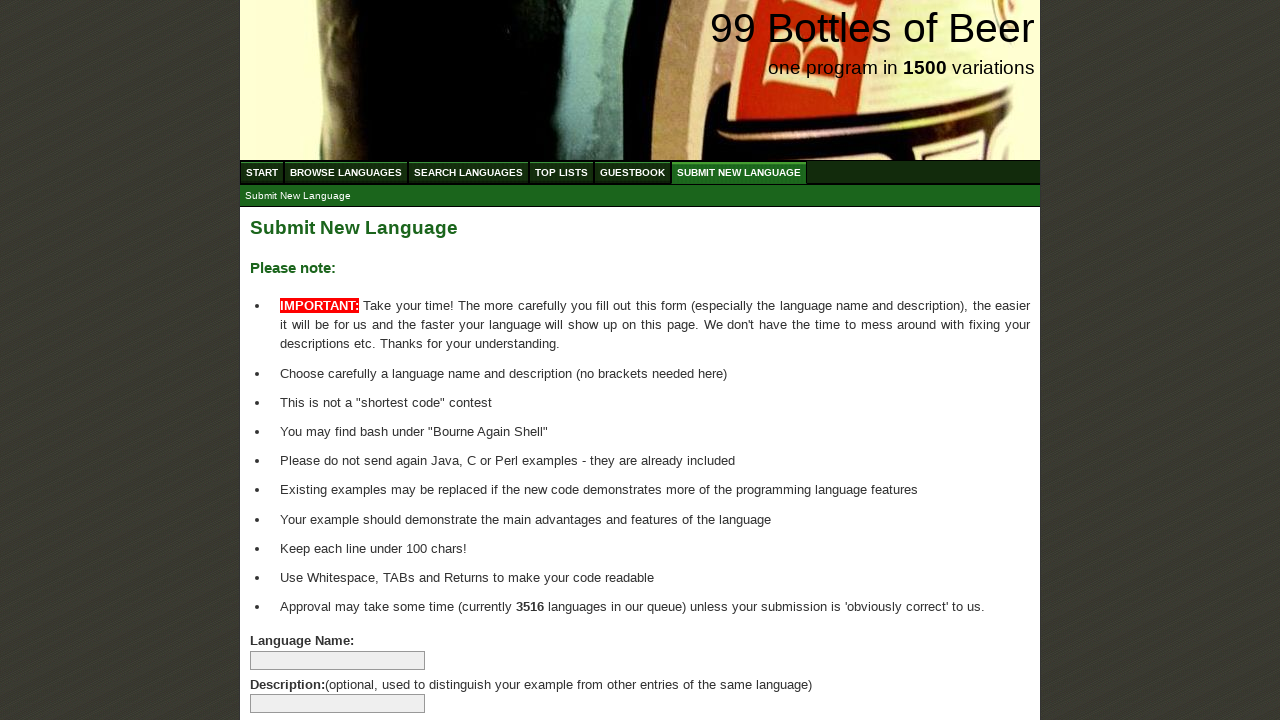

Navigated to submit new language page
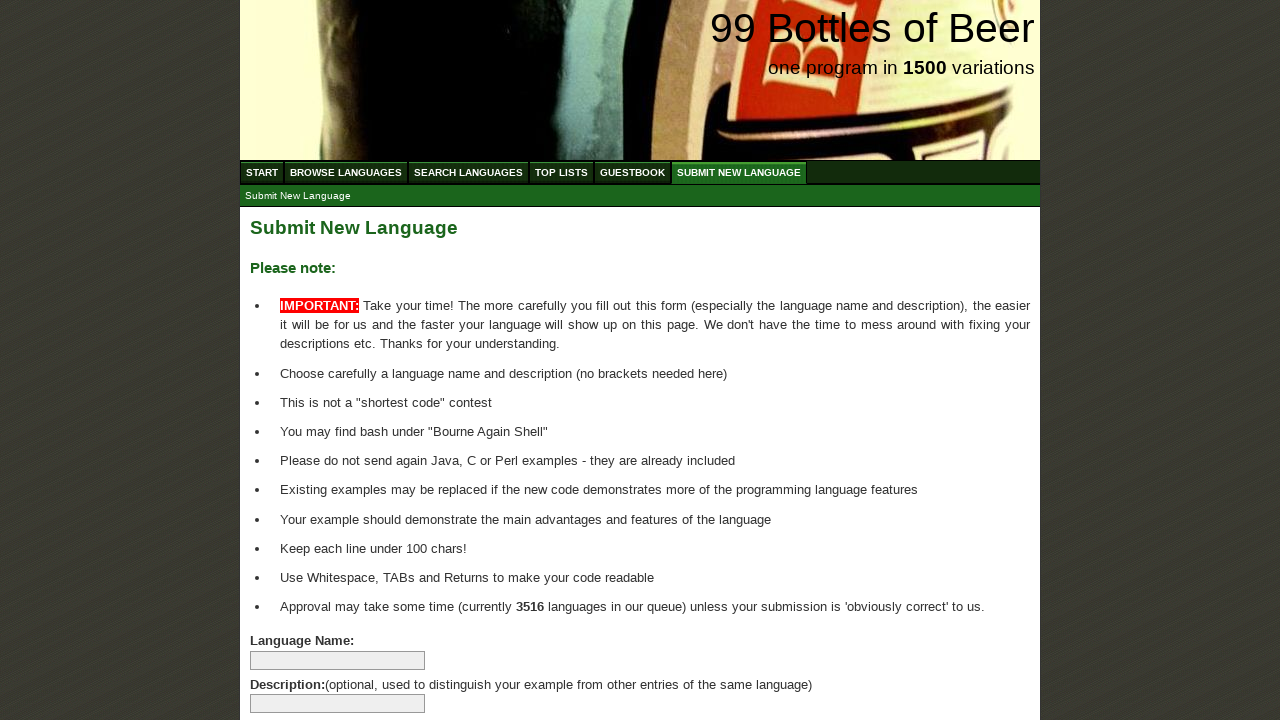

Clicked submit button without filling form at (294, 665) on xpath=//*[@id='addlanguage']/p/input[8]
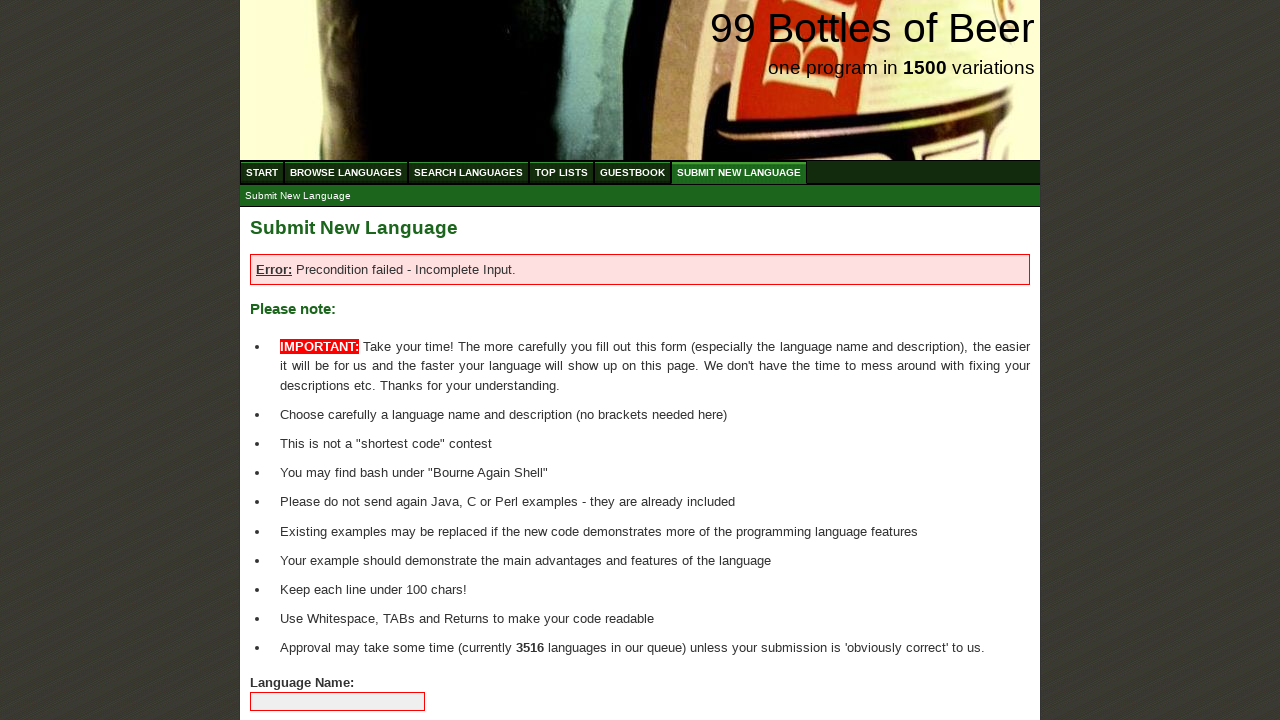

Located error message element
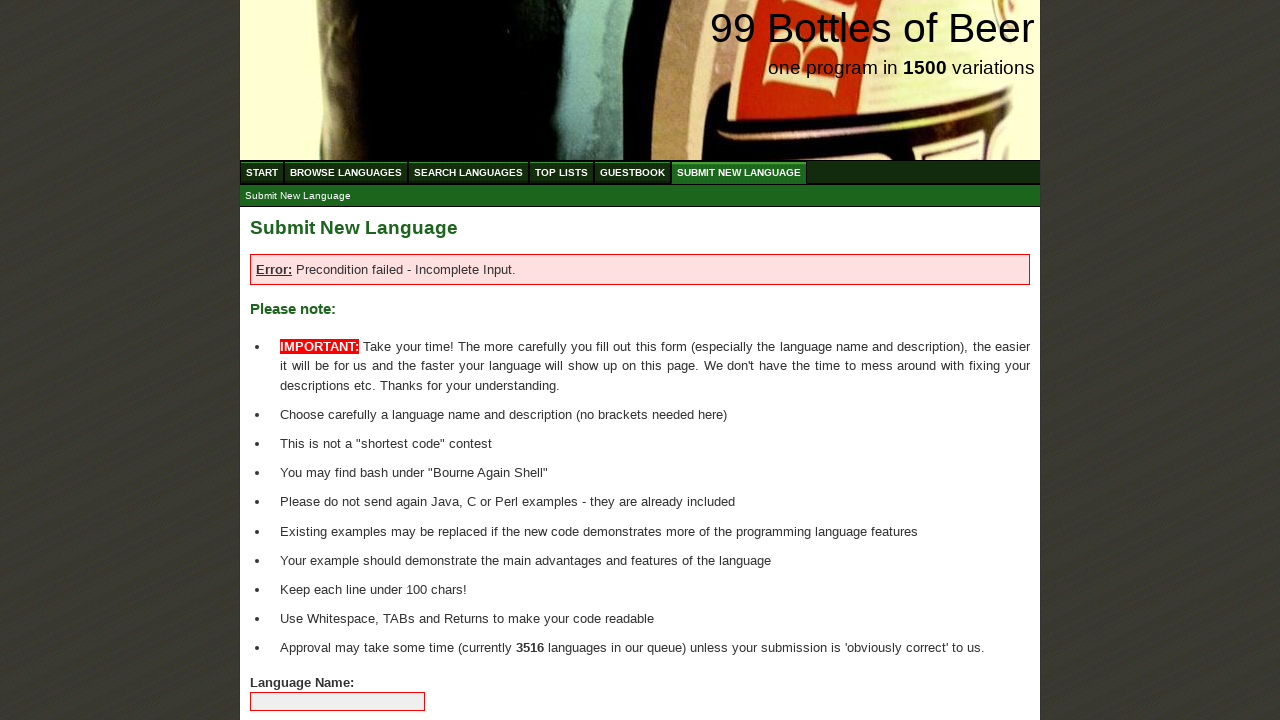

Verified error message 'Error: Precondition failed - Incomplete Input.' is displayed
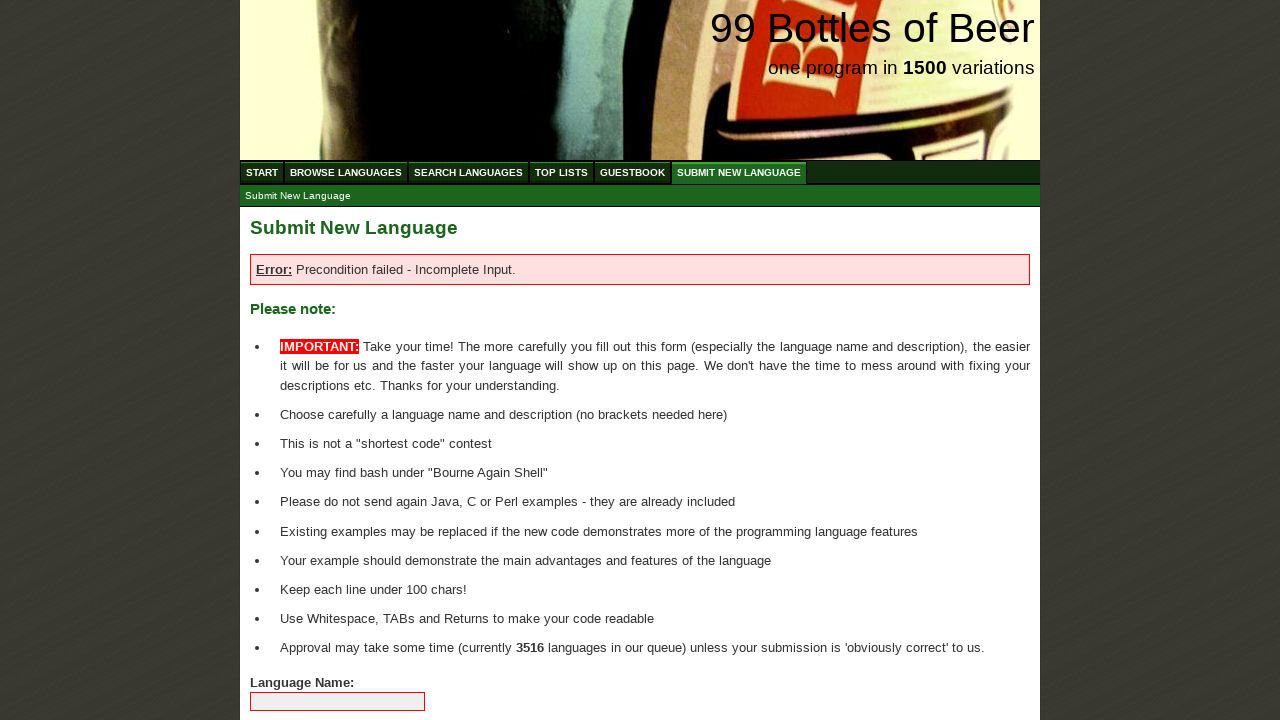

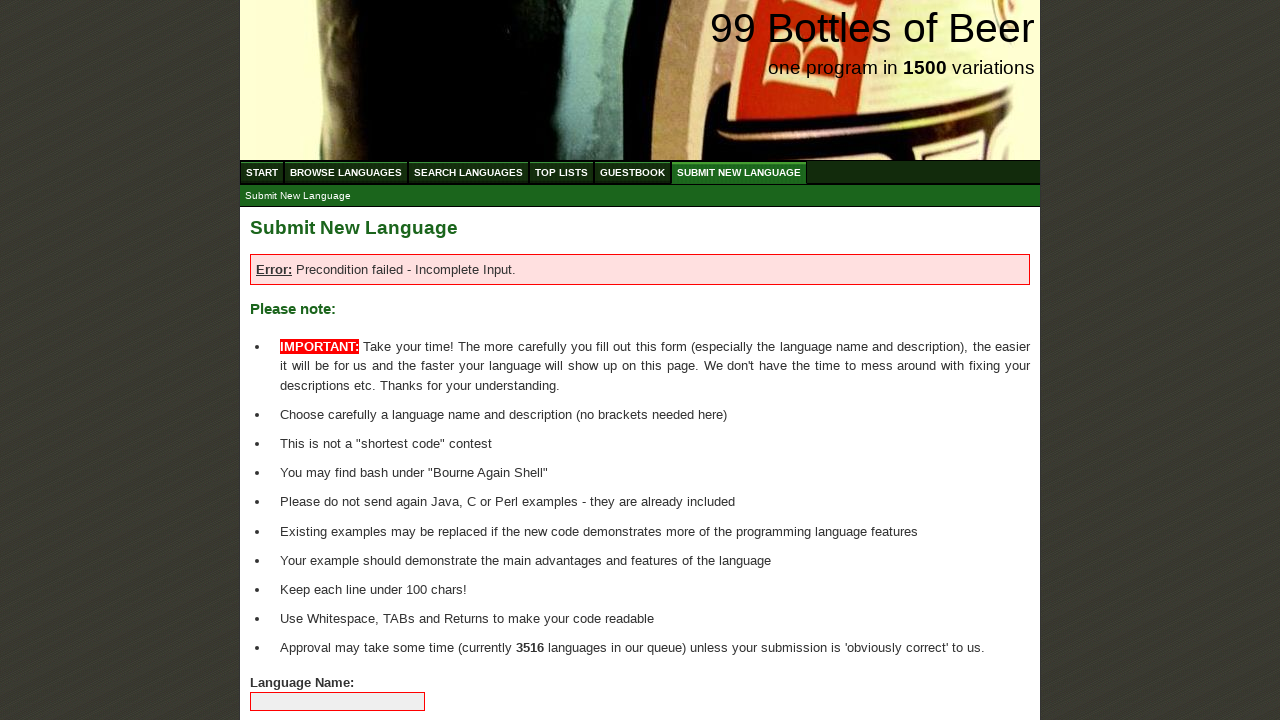